Tests dropdown selection by clicking on dropdown and selecting the second option

Starting URL: https://the-internet.herokuapp.com/

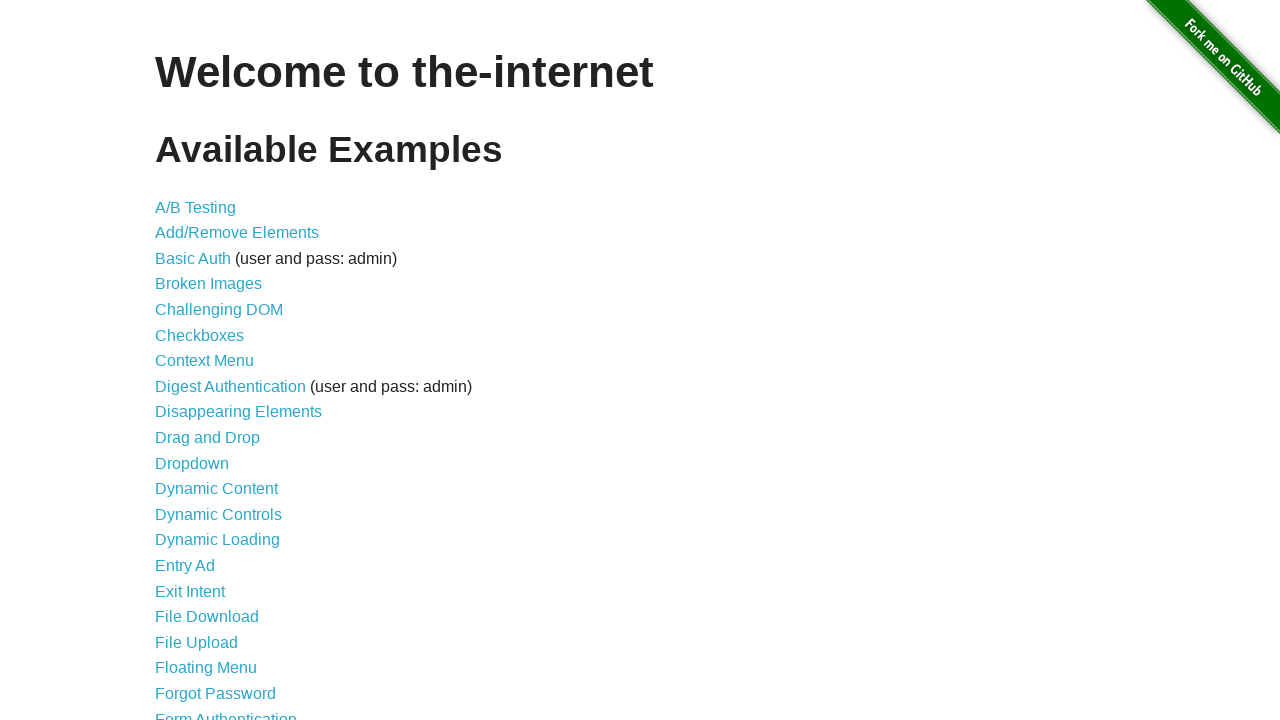

Clicked on dropdown link at (192, 463) on xpath=//a[@href='/dropdown']
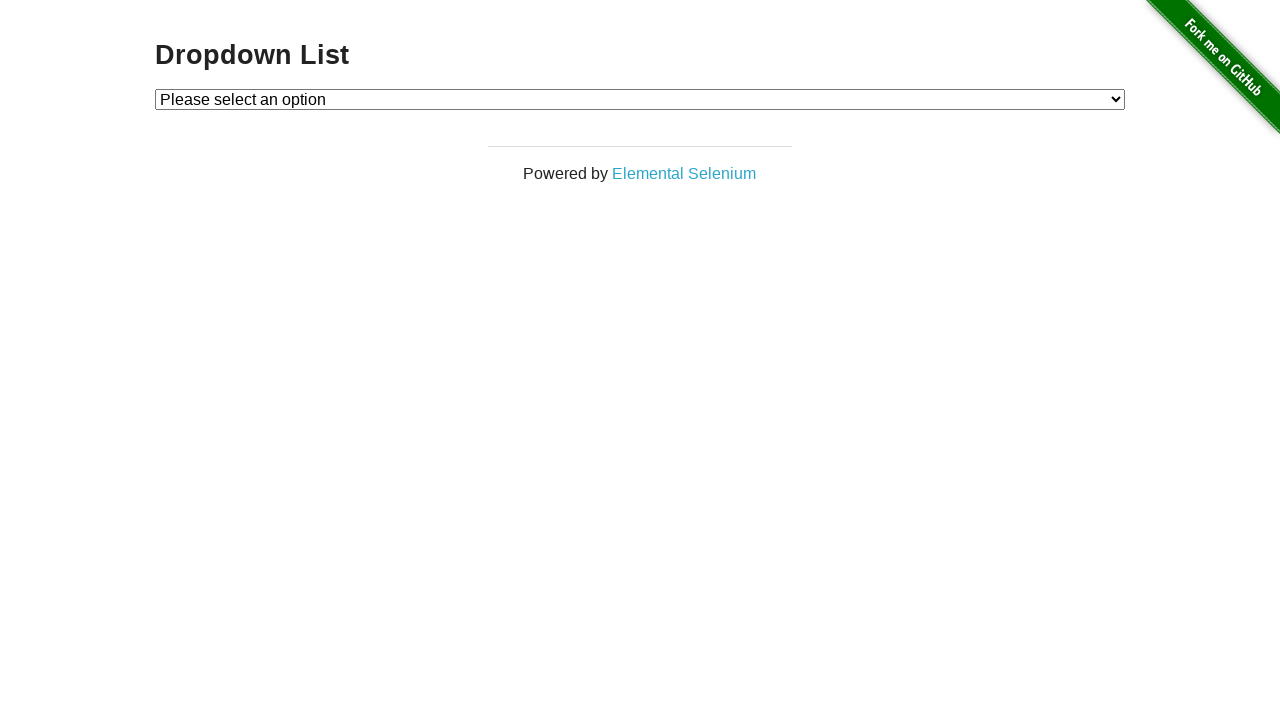

Dropdown element loaded and visible
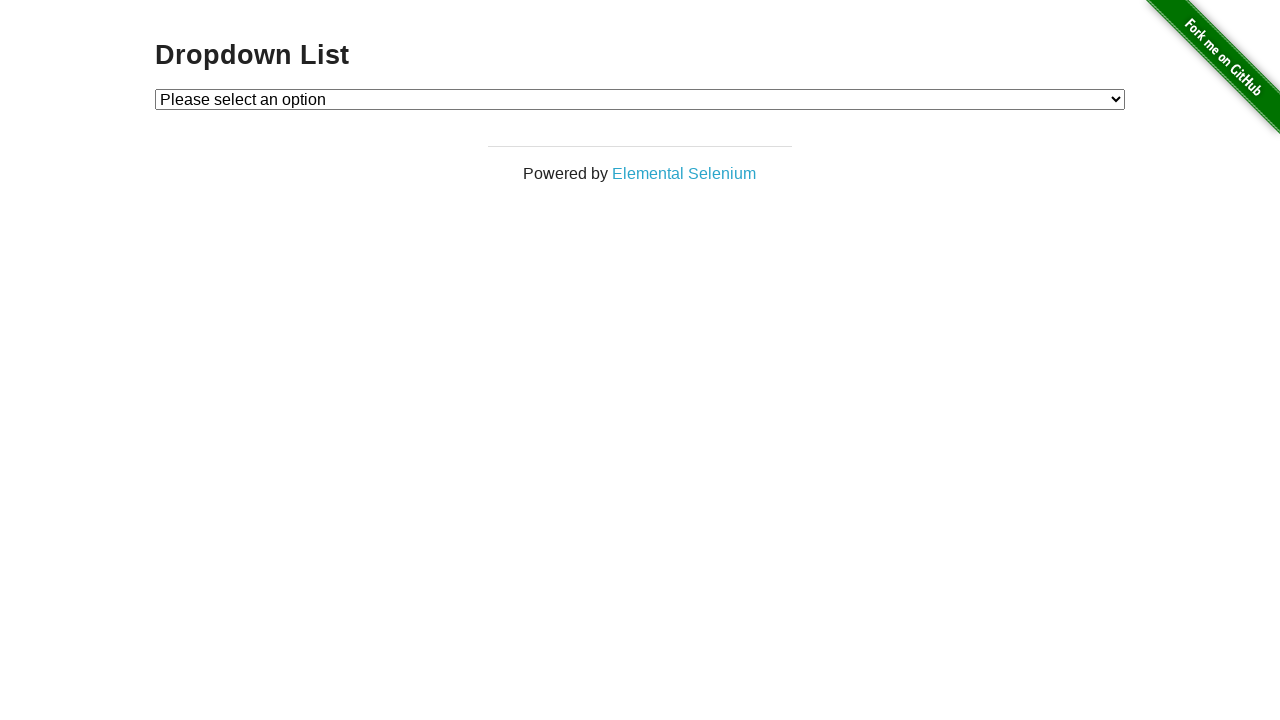

Clicked on dropdown to open options at (640, 99) on xpath=//select[@id='dropdown']
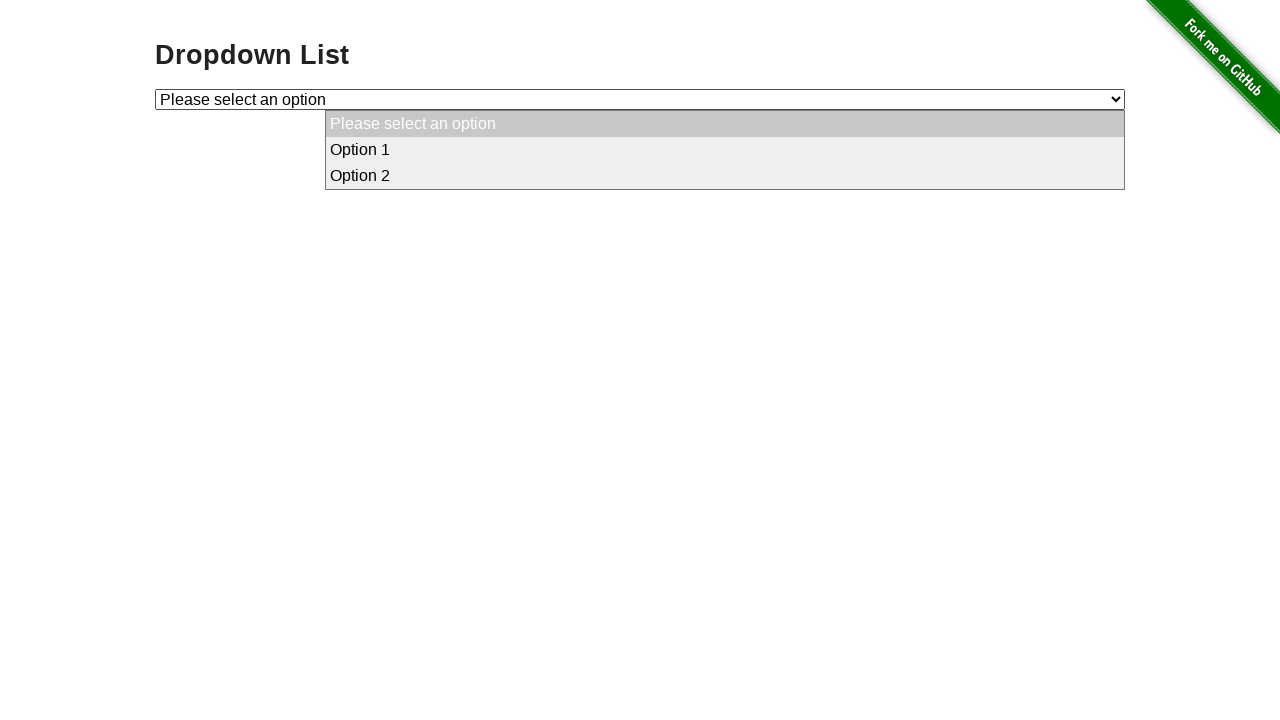

Selected option 2 from dropdown on #dropdown
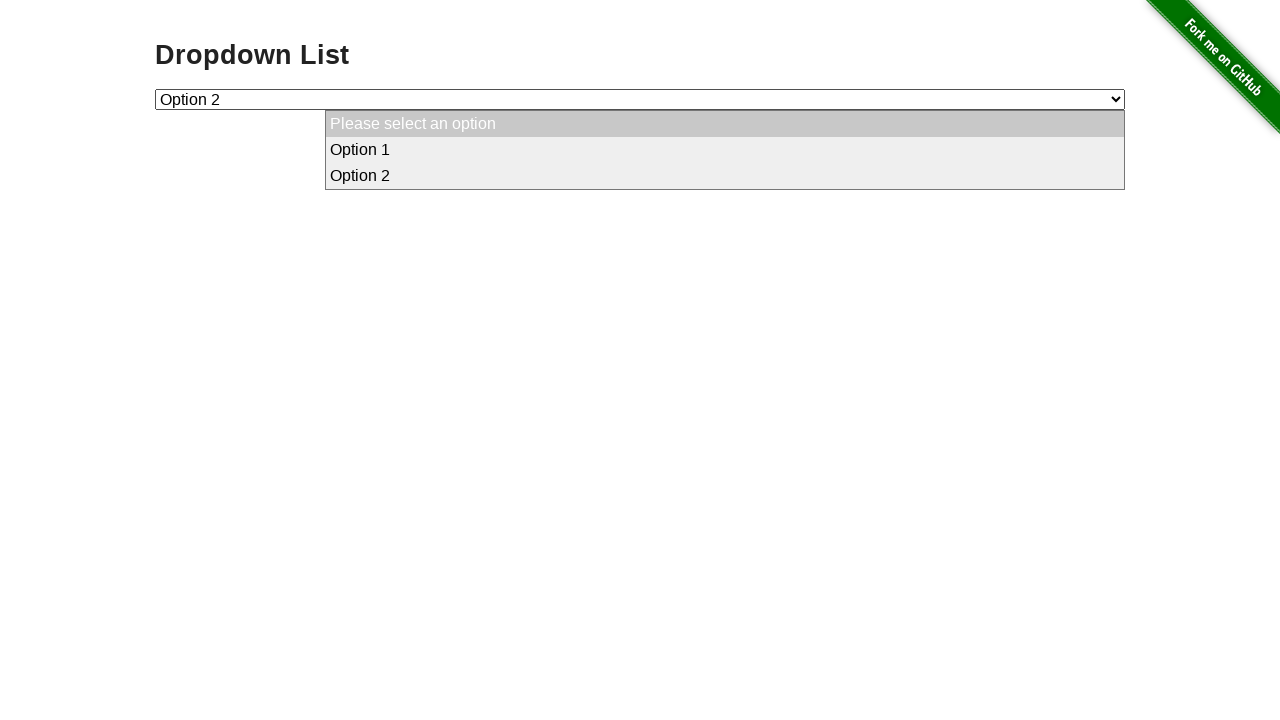

Verified that option 2 is selected
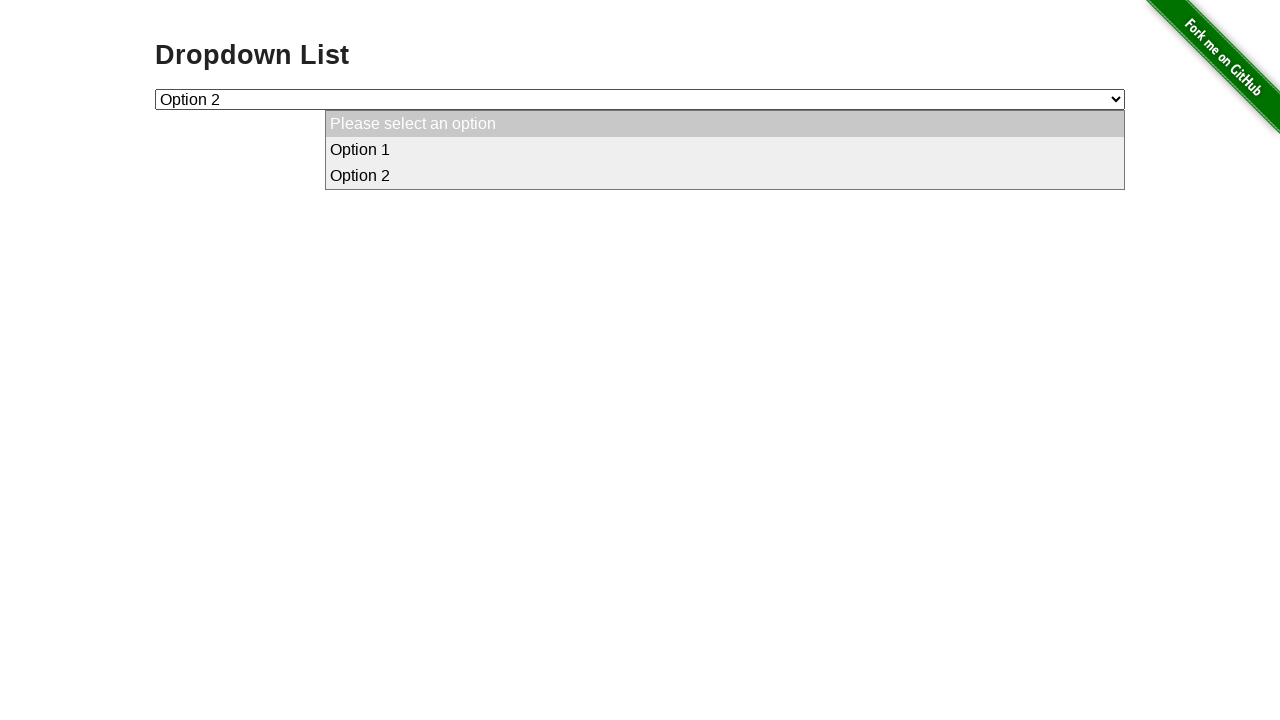

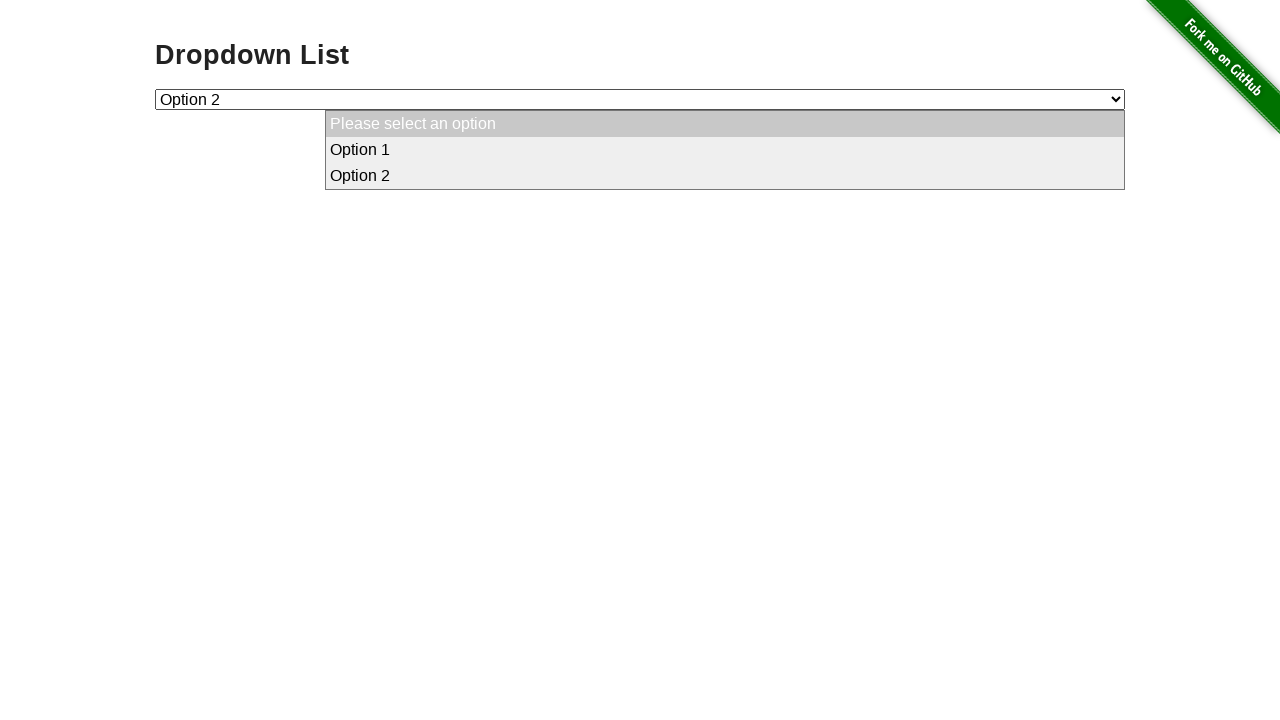